Navigates to JCPenney website and clicks on the My Account link to test navigation functionality

Starting URL: https://www.jcpenney.com/

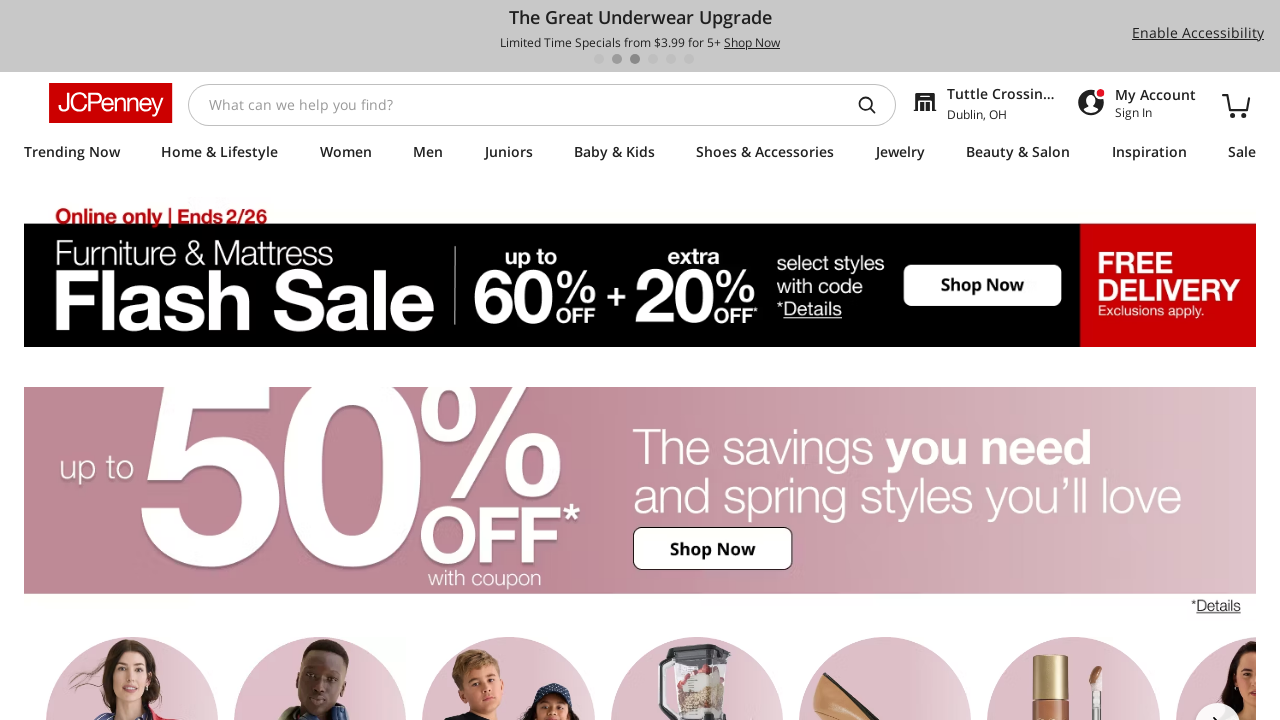

Clicked on the My Account link at (1156, 94) on xpath=//p[text()='My Account']
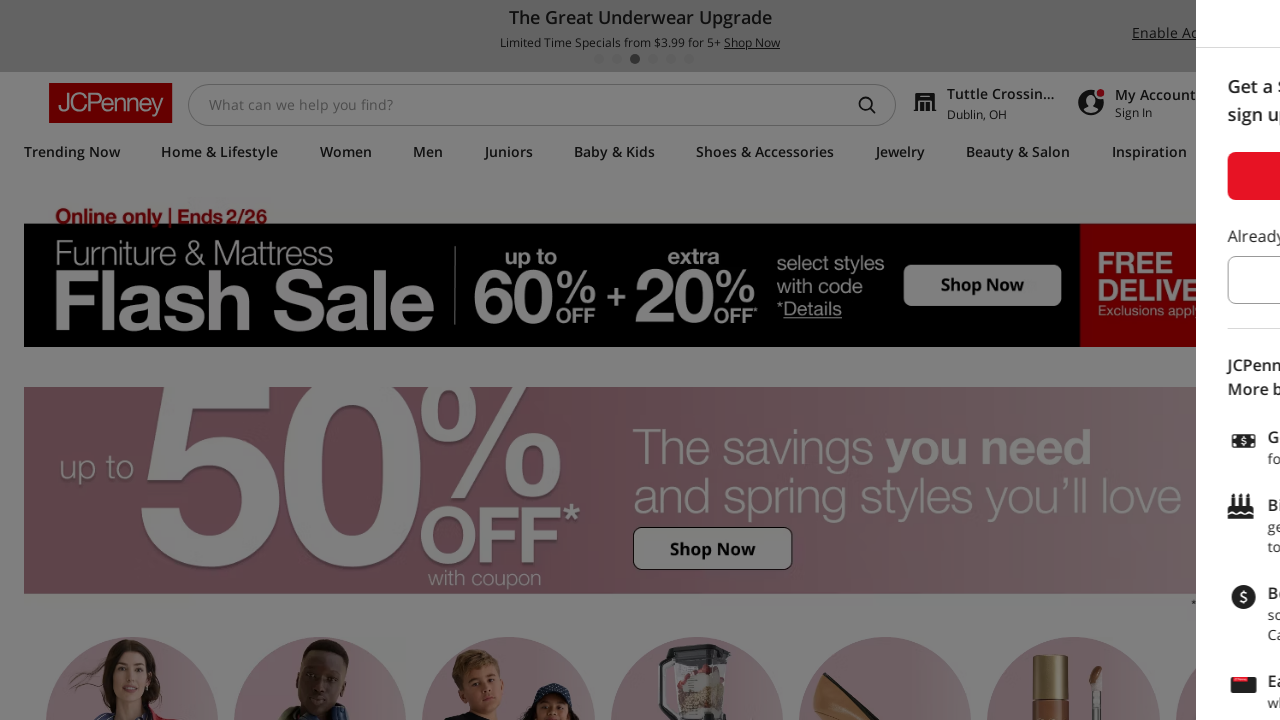

Navigation to My Account page completed with networkidle state
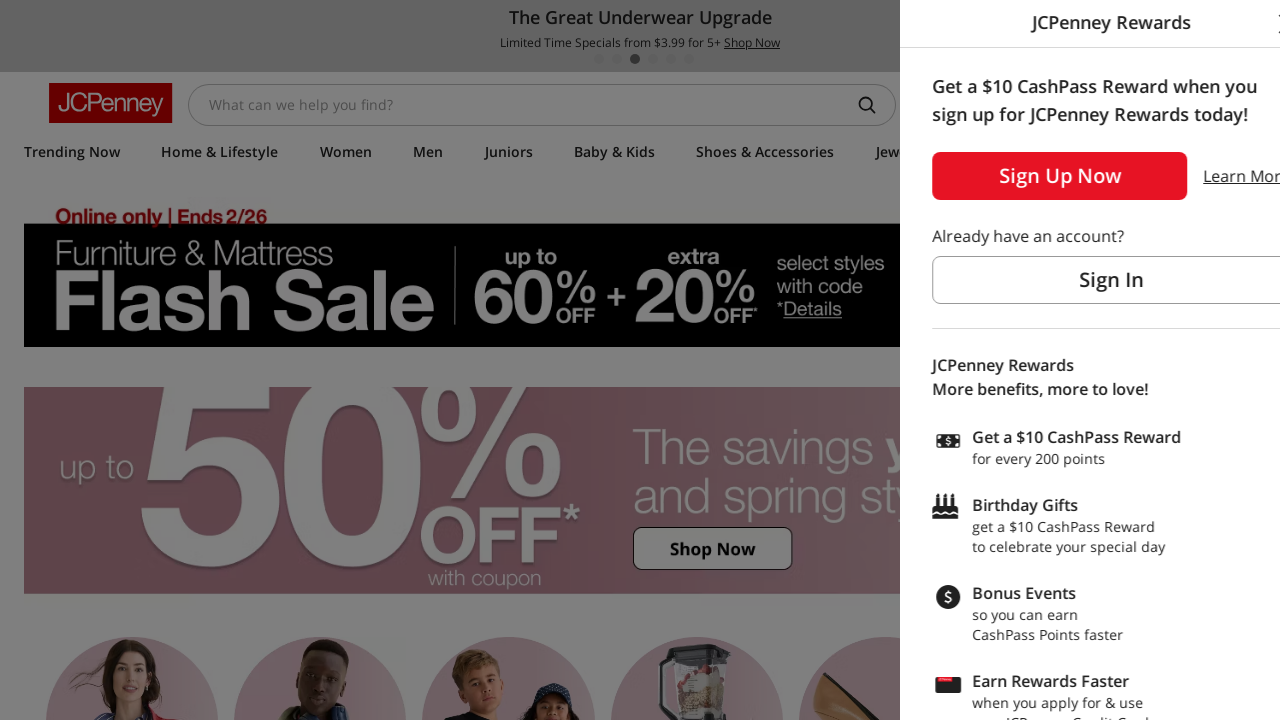

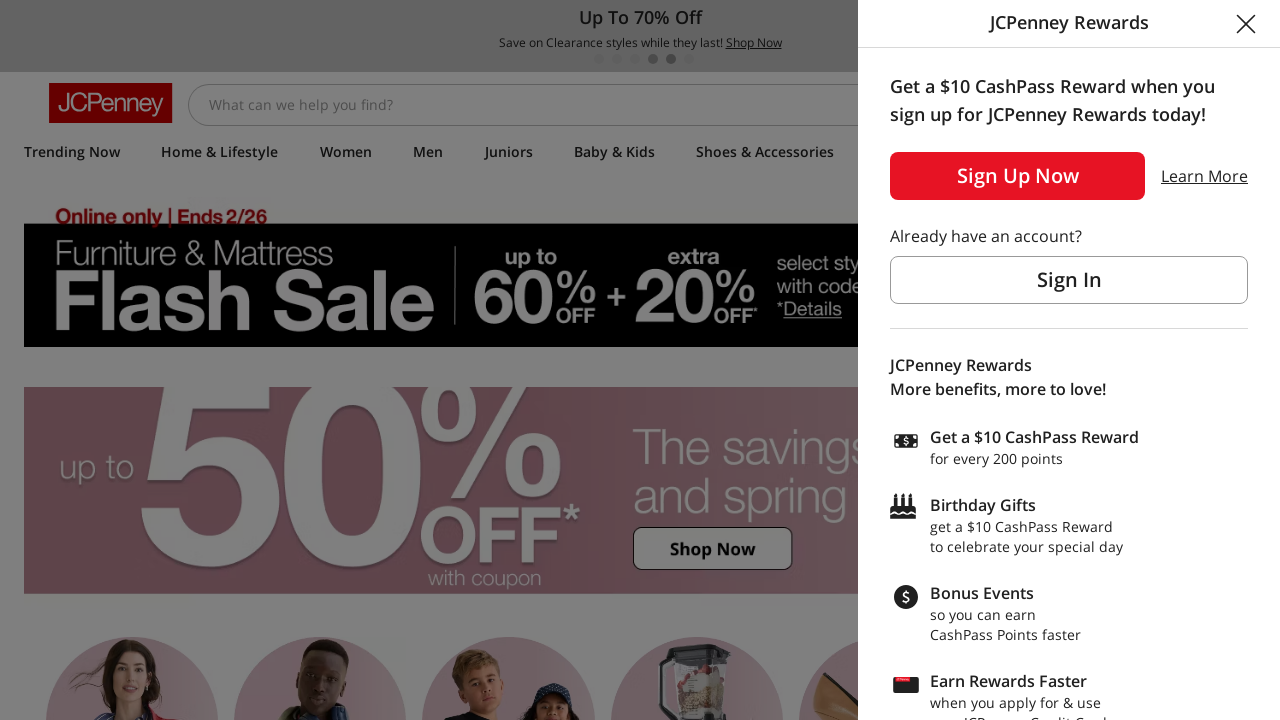